Tests JavaScript prompt alert functionality by clicking a button to trigger a prompt, entering text, and accepting the alert

Starting URL: https://the-internet.herokuapp.com/javascript_alerts

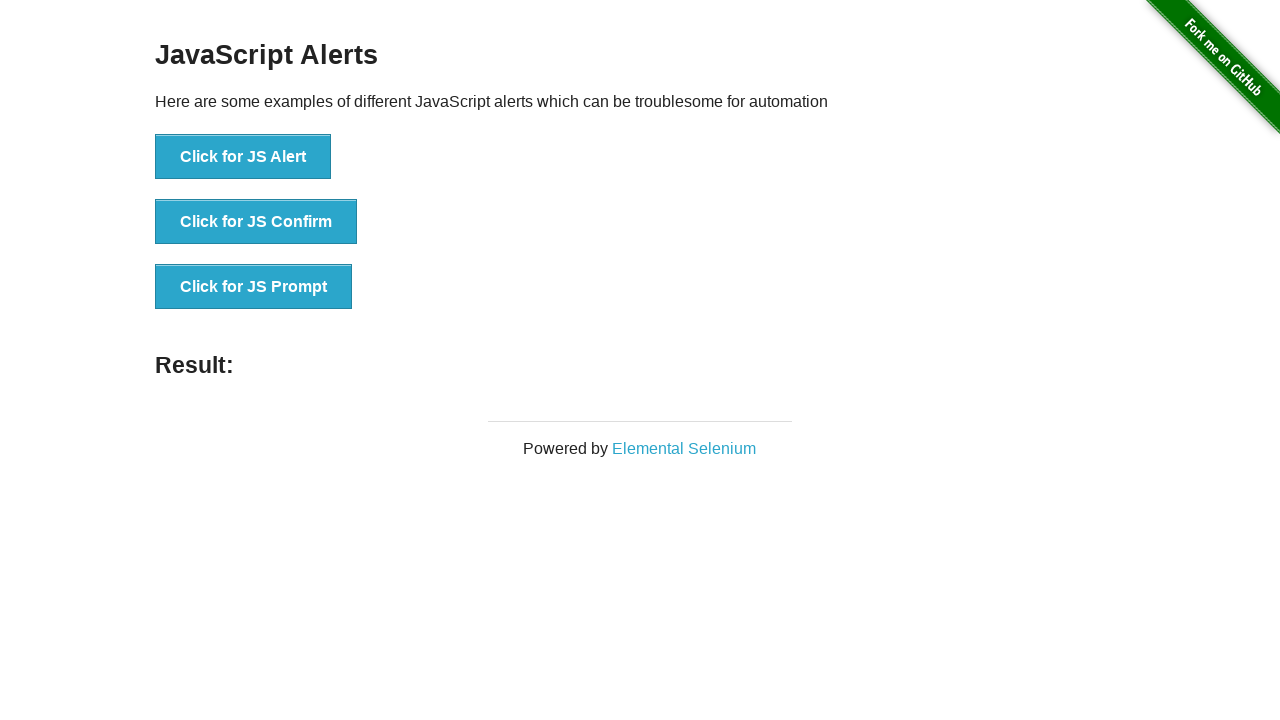

Clicked button to trigger JavaScript prompt alert at (254, 287) on xpath=//button[@onclick='jsPrompt()']
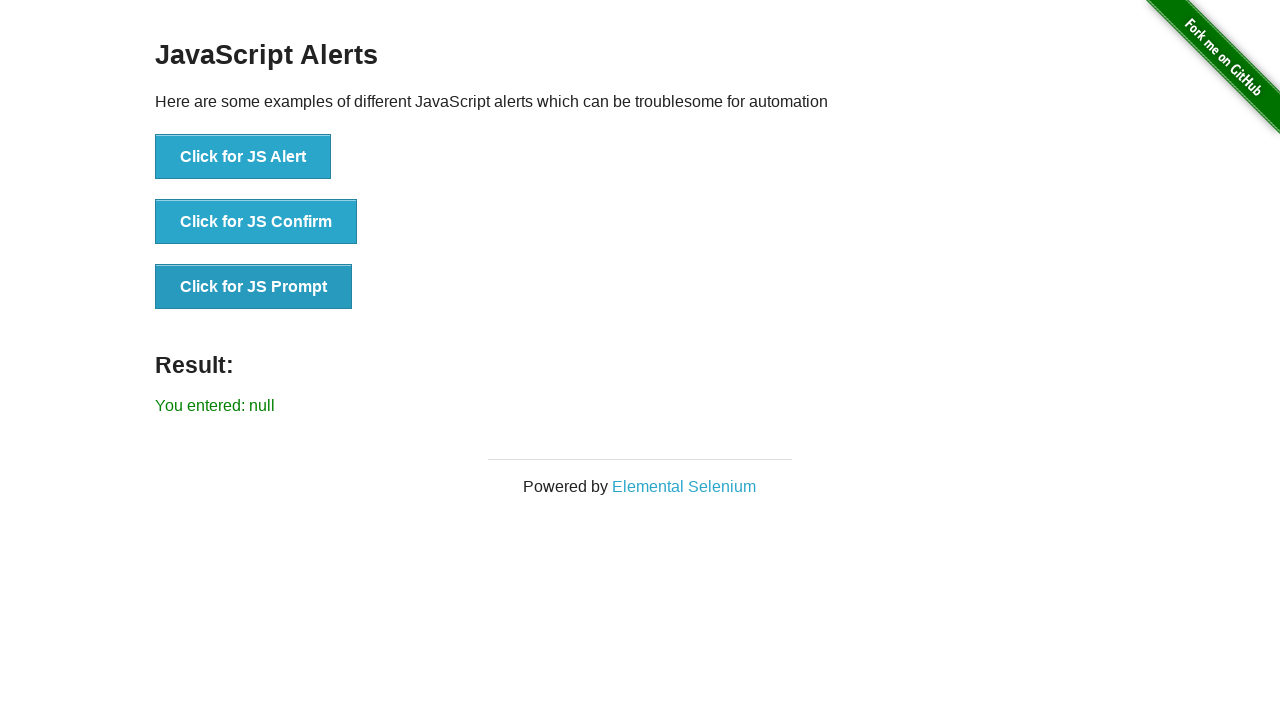

Set up dialog handler to accept prompt with text input
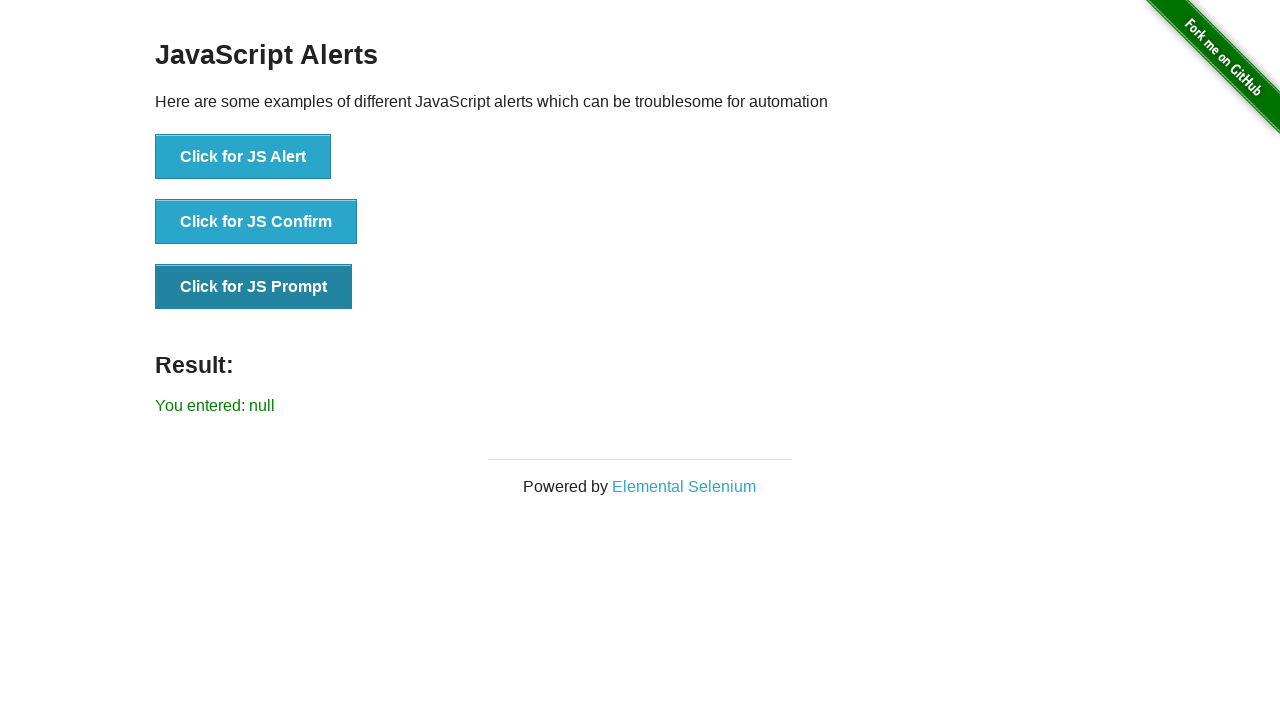

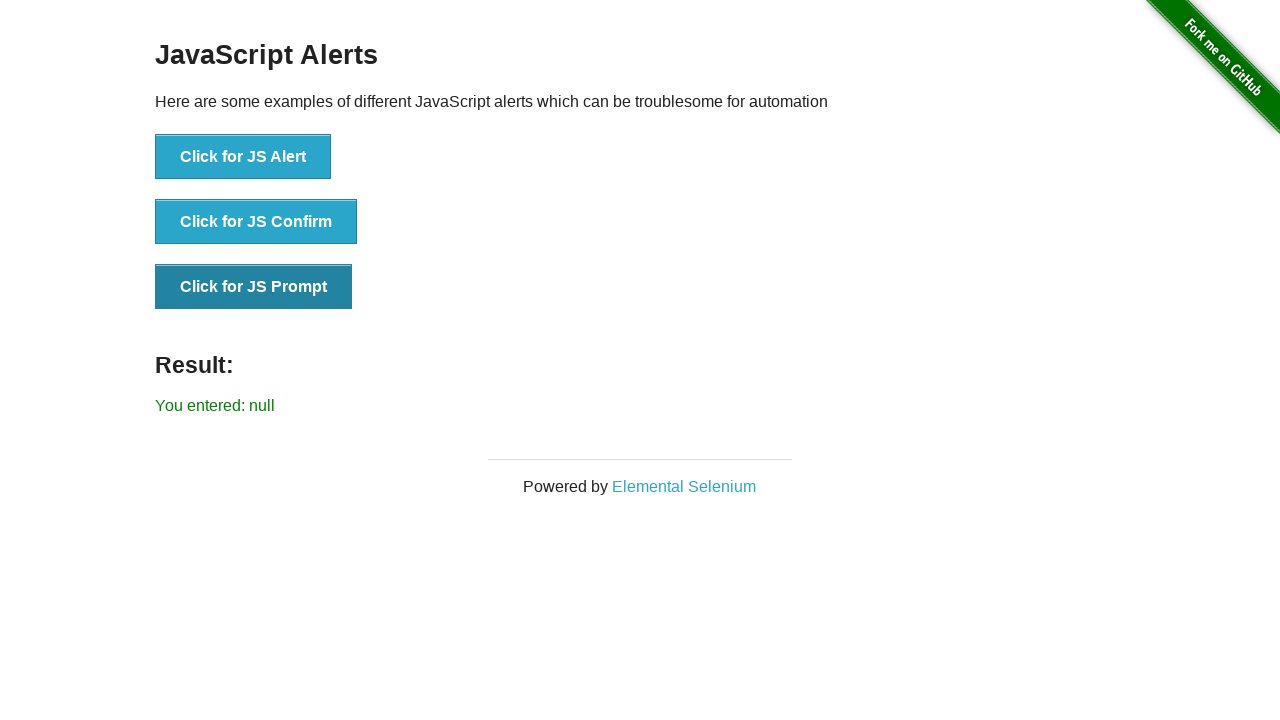